Tests the train search functionality on erail.in by entering source station (MS), destination station (mdu), and selecting the date-only checkbox to search for trains between these stations.

Starting URL: https://erail.in/

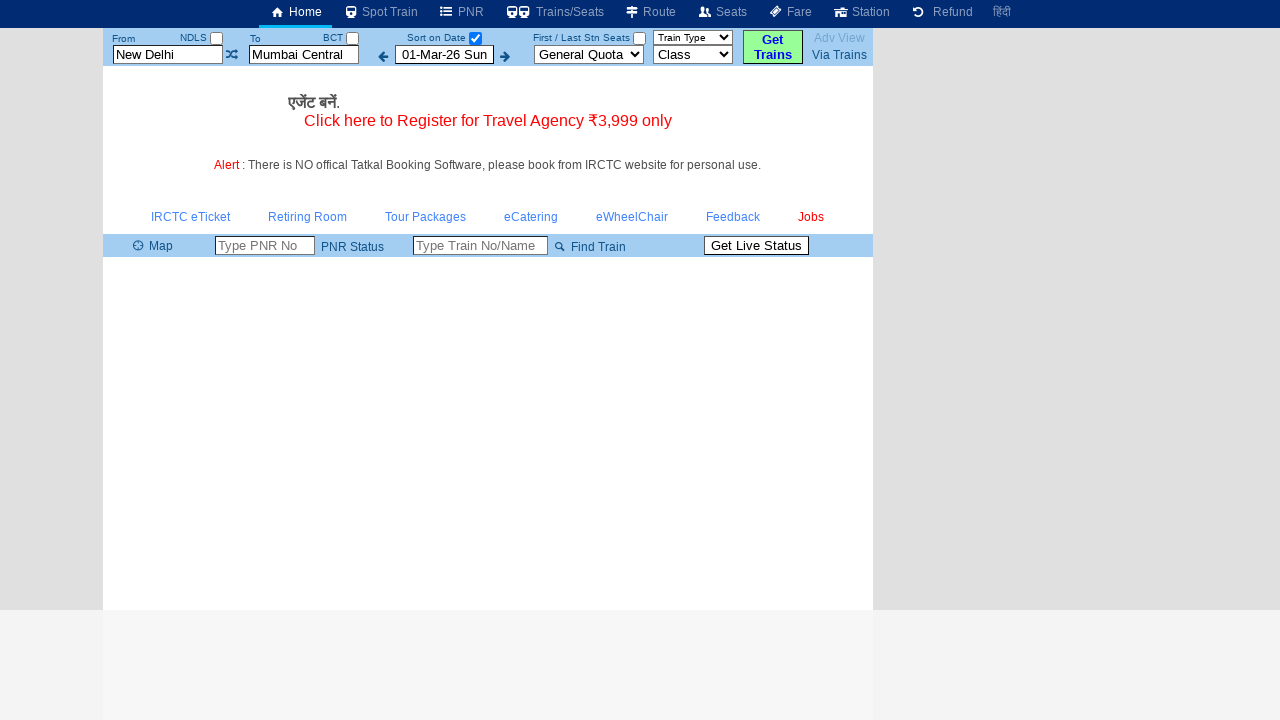

Clicked on the source station (from) input field at (168, 54) on input#txtStationFrom
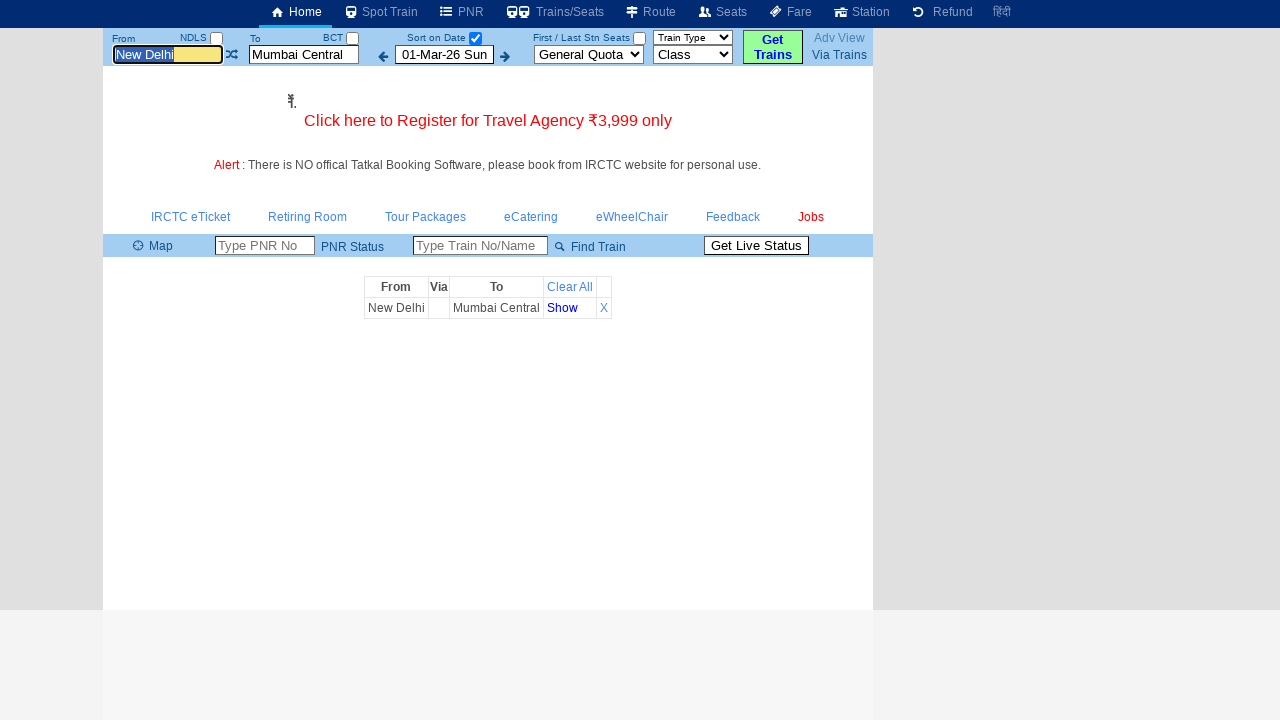

Entered source station code 'MS' on input#txtStationFrom
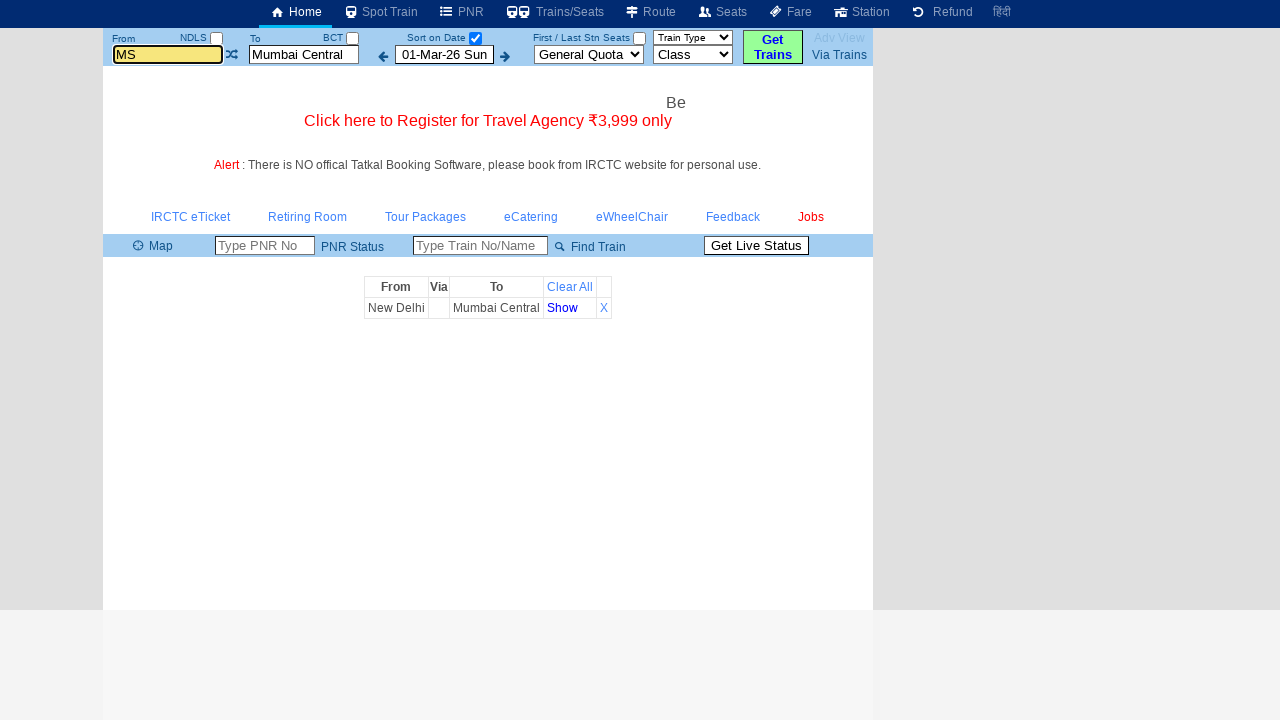

Waited 2 seconds for autocomplete suggestions to appear
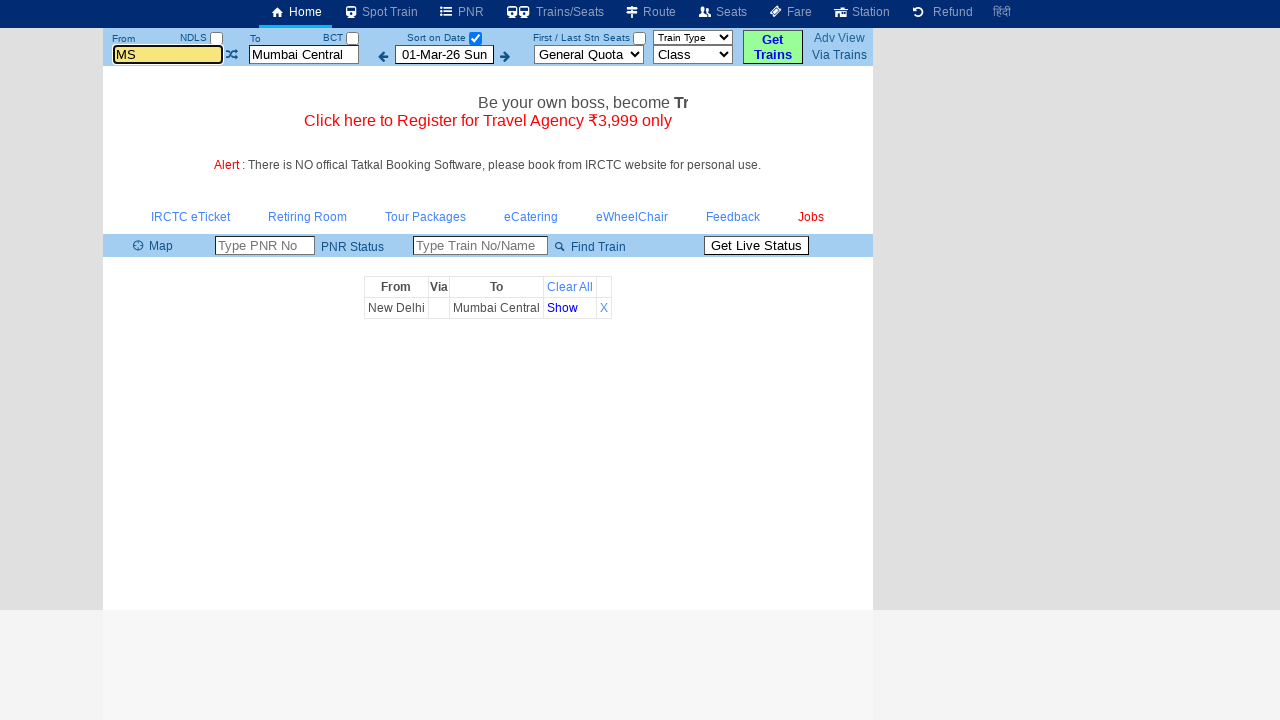

Clicked on the destination station (to) input field at (304, 54) on input#txtStationTo
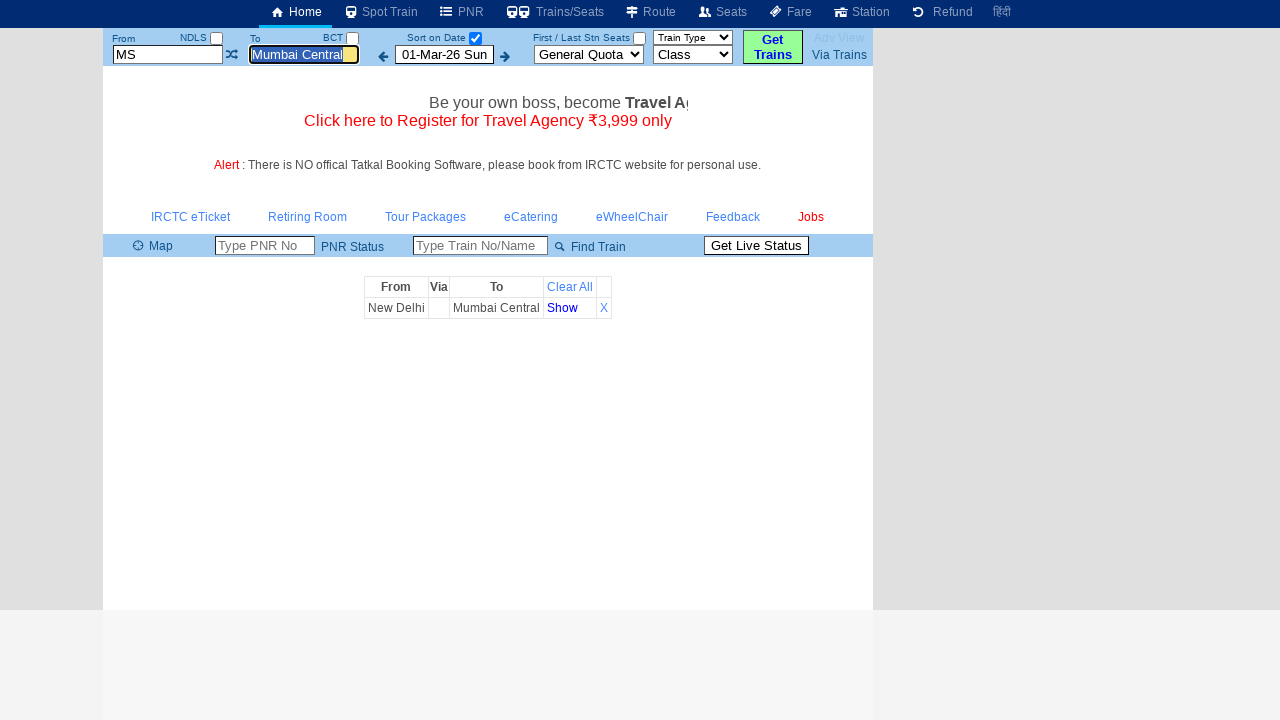

Entered destination station code 'mdu' on input#txtStationTo
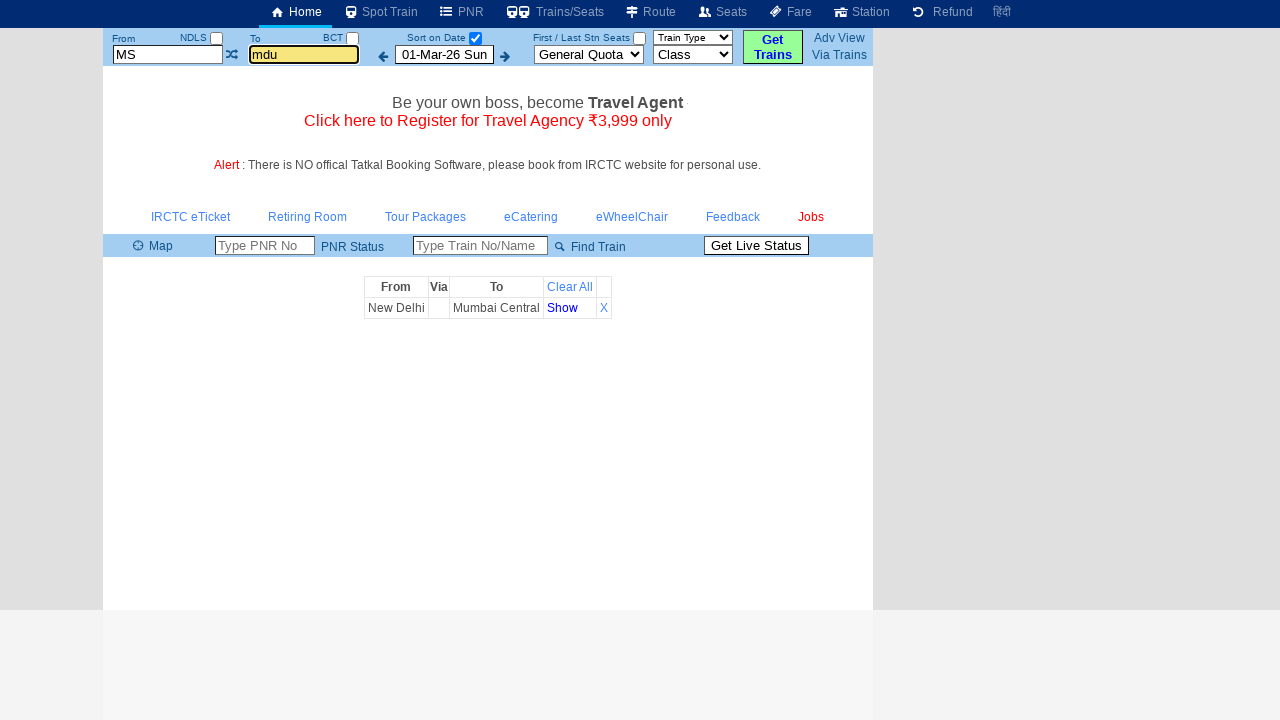

Waited 2 seconds for autocomplete suggestions to appear
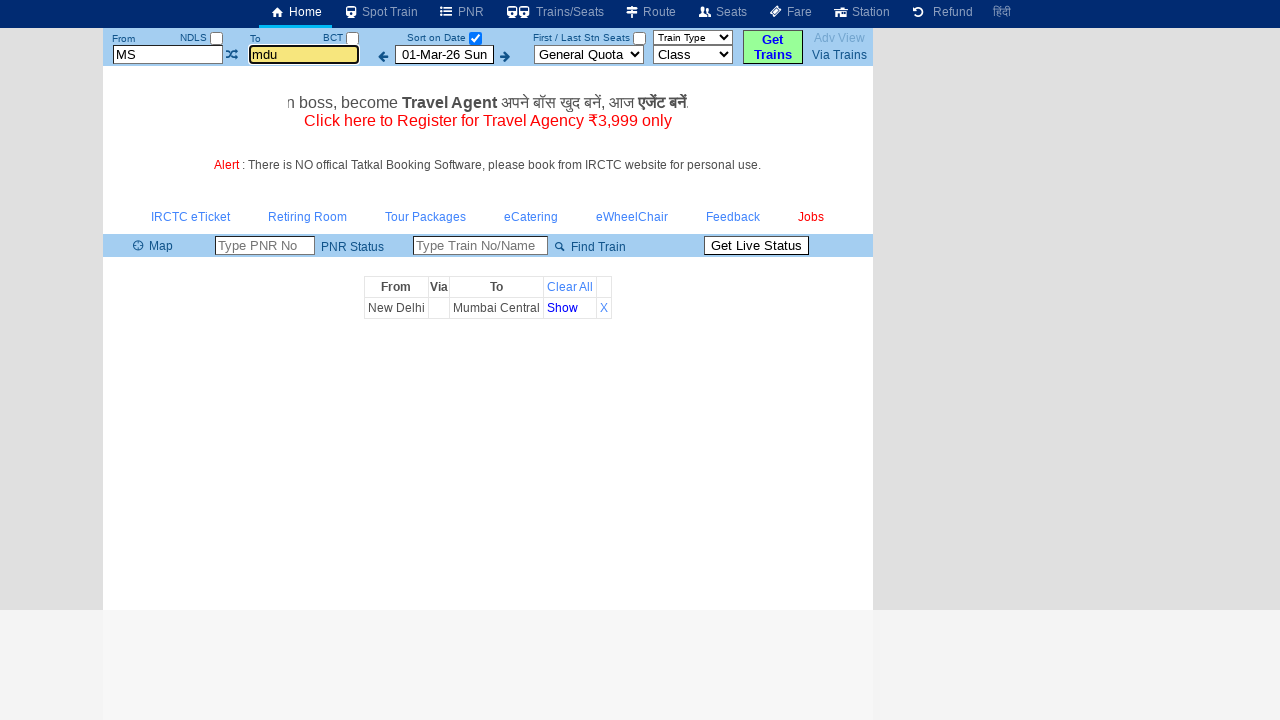

Clicked on the date-only checkbox at (475, 38) on input#chkSelectDateOnly
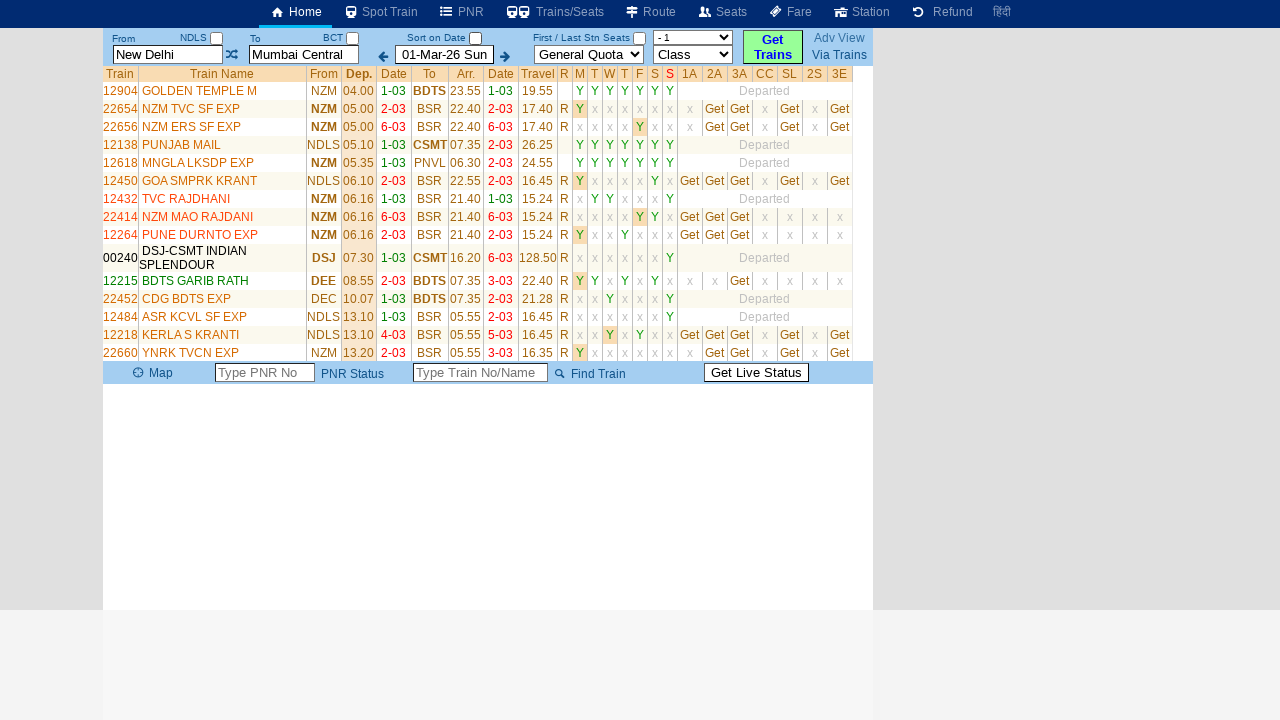

Train results loaded successfully
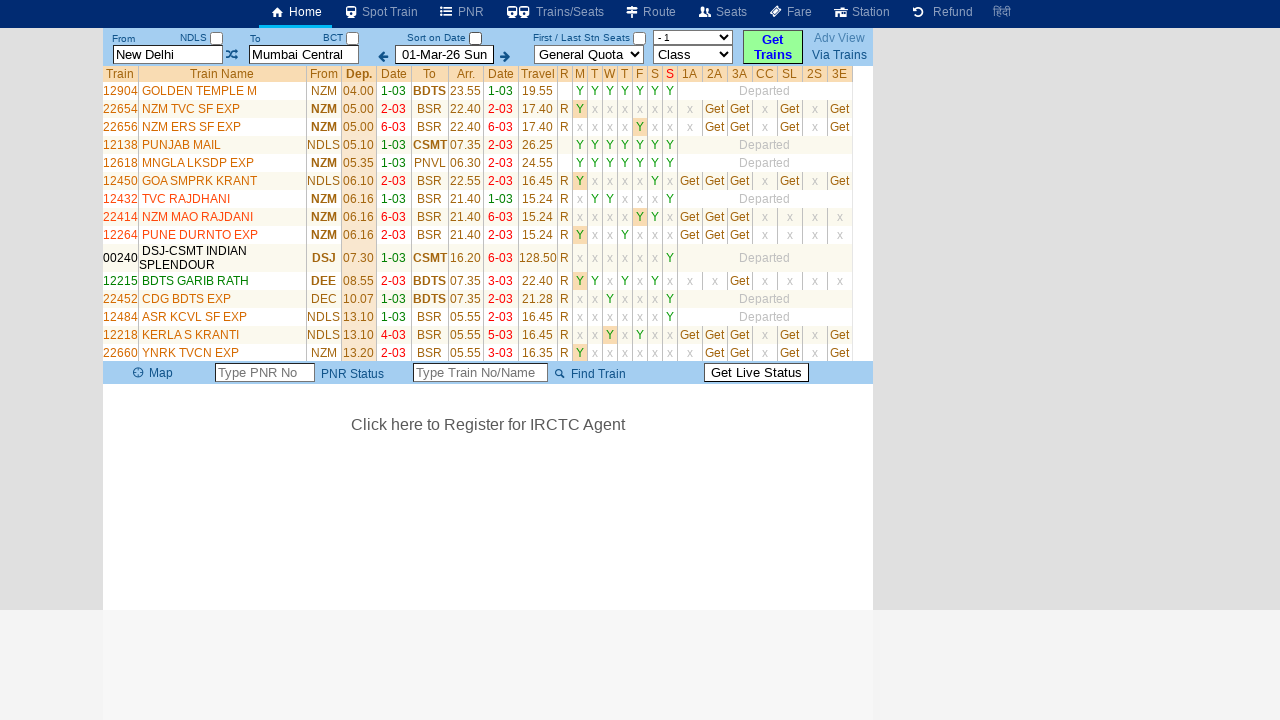

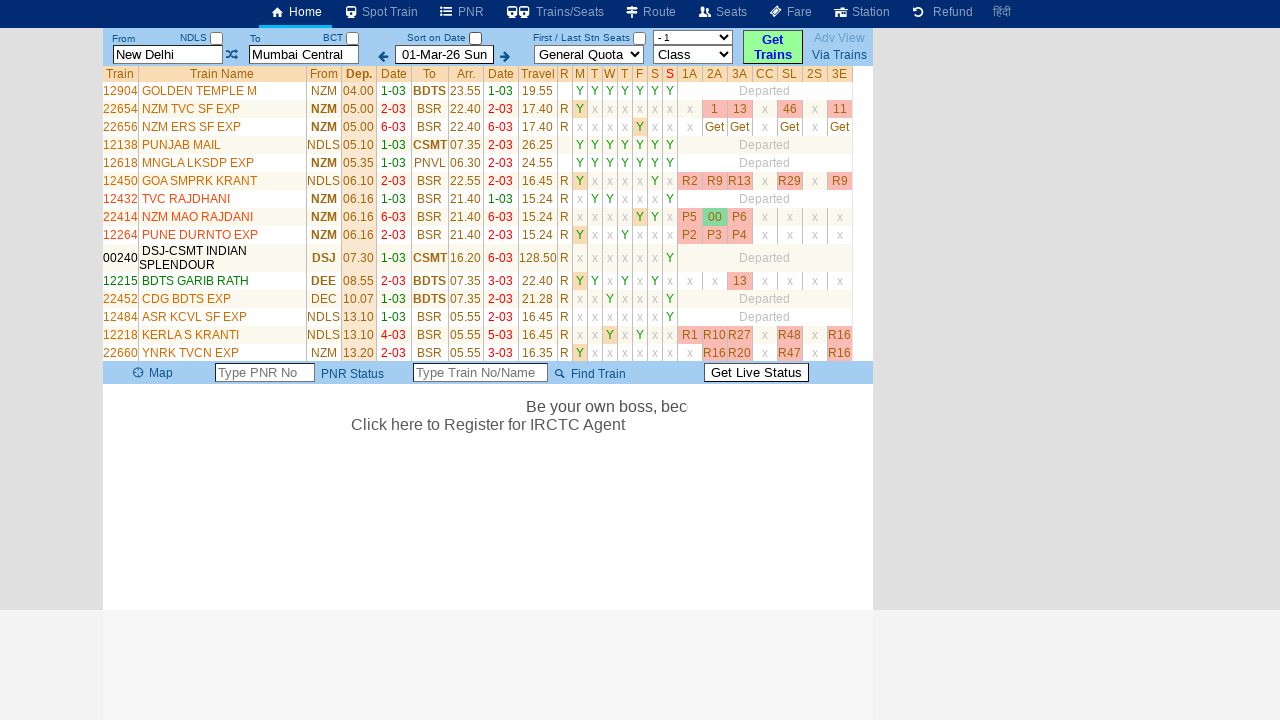